Tests mouse handling actions by performing a right-click (context click) on a button element and verifying the result field

Starting URL: https://testautomationpractice.blogspot.com/

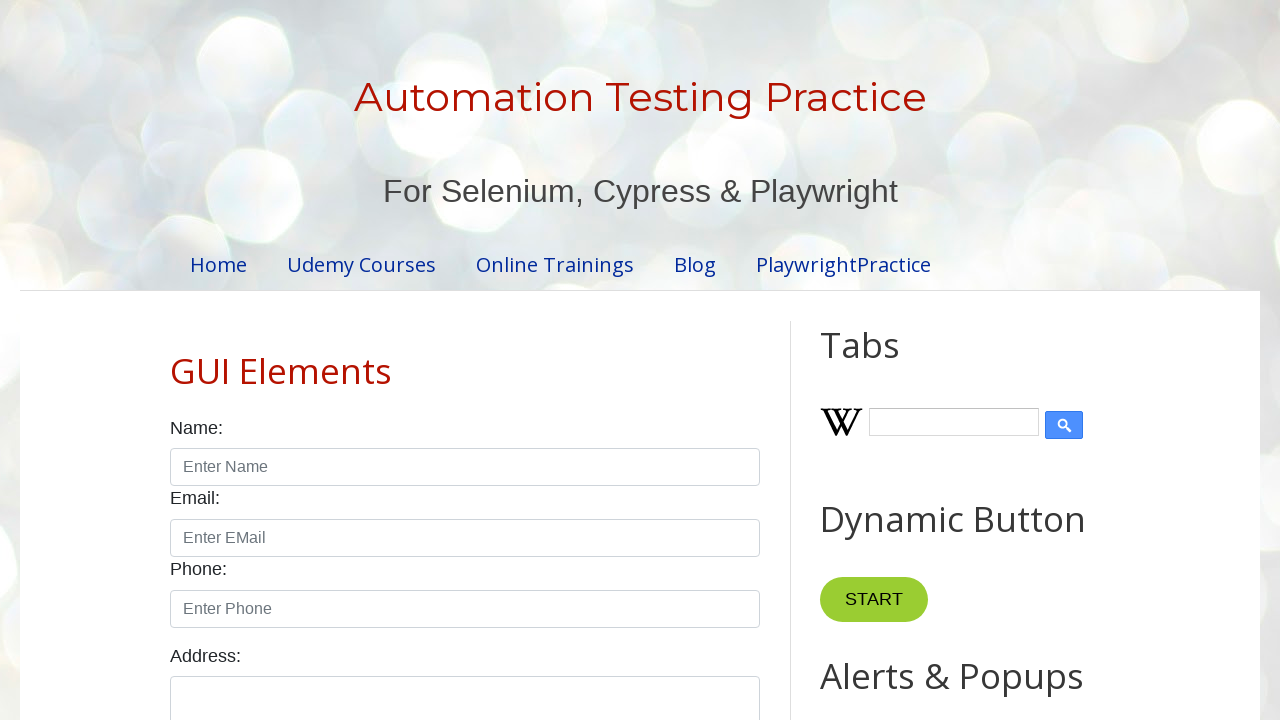

Located button element with ondblclick handler
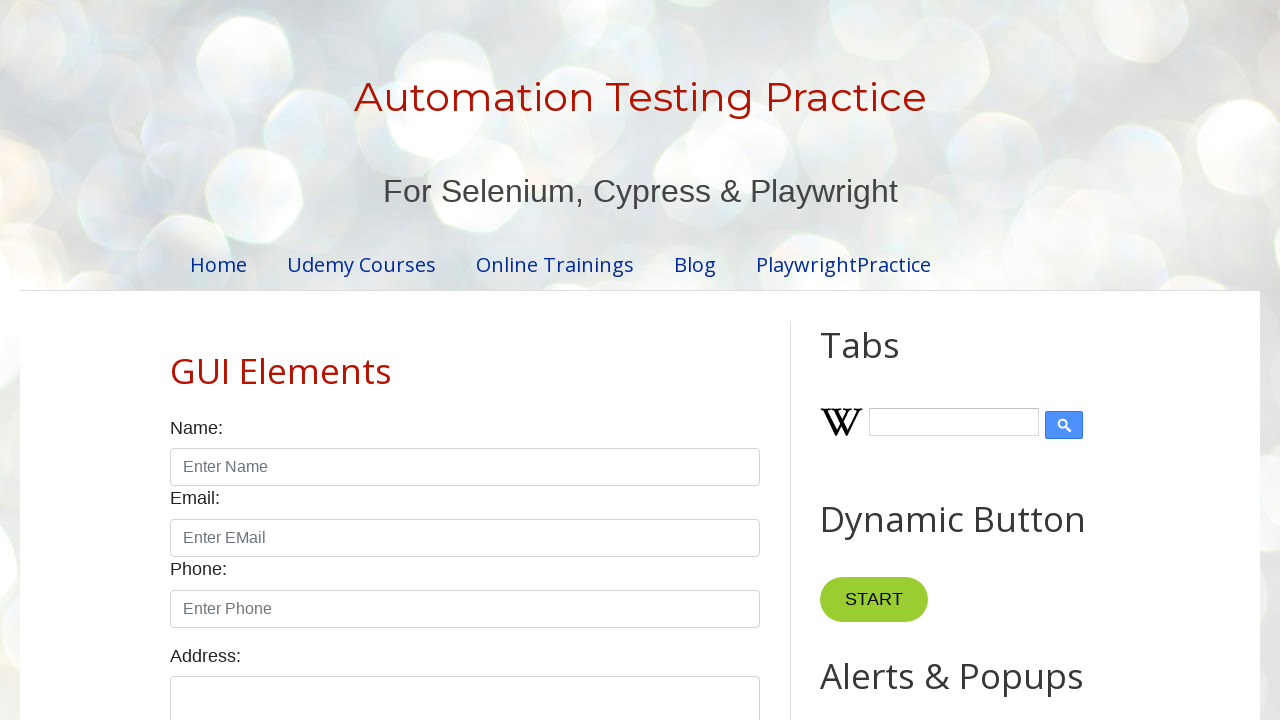

Performed right-click (context click) on button element at (885, 360) on button[ondblclick='myFunction1()']
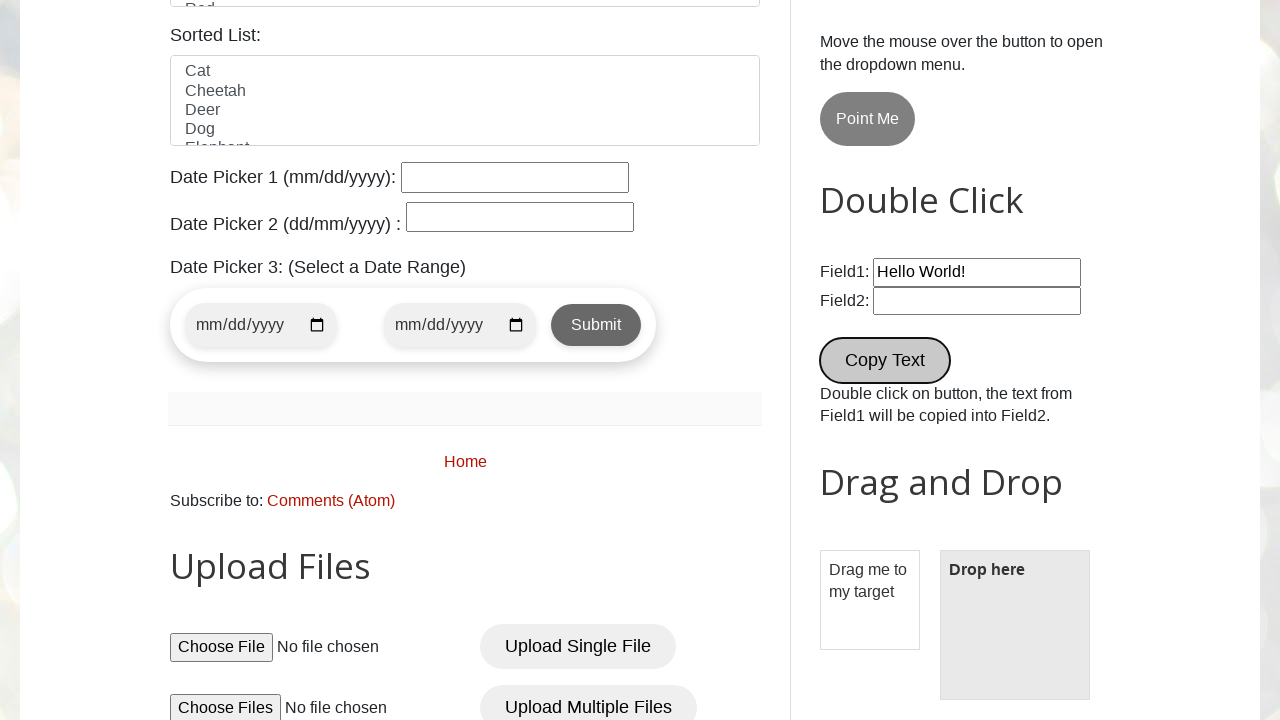

Result field appeared after context click action
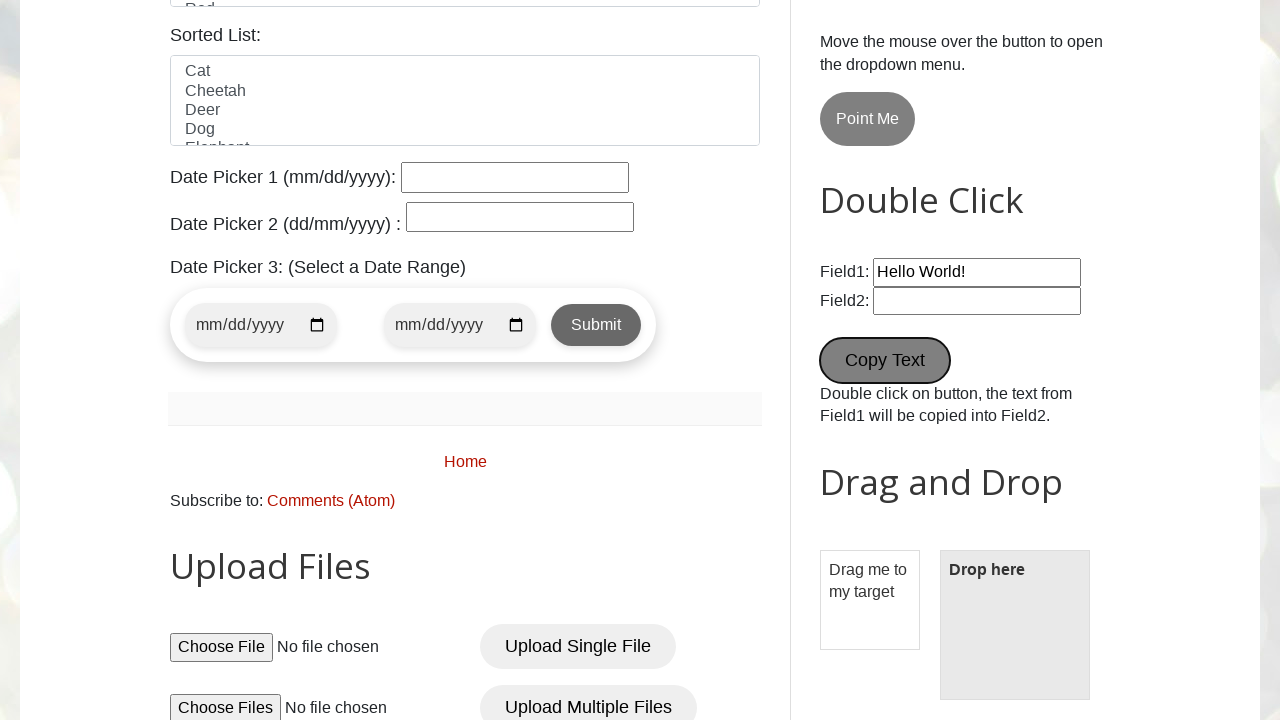

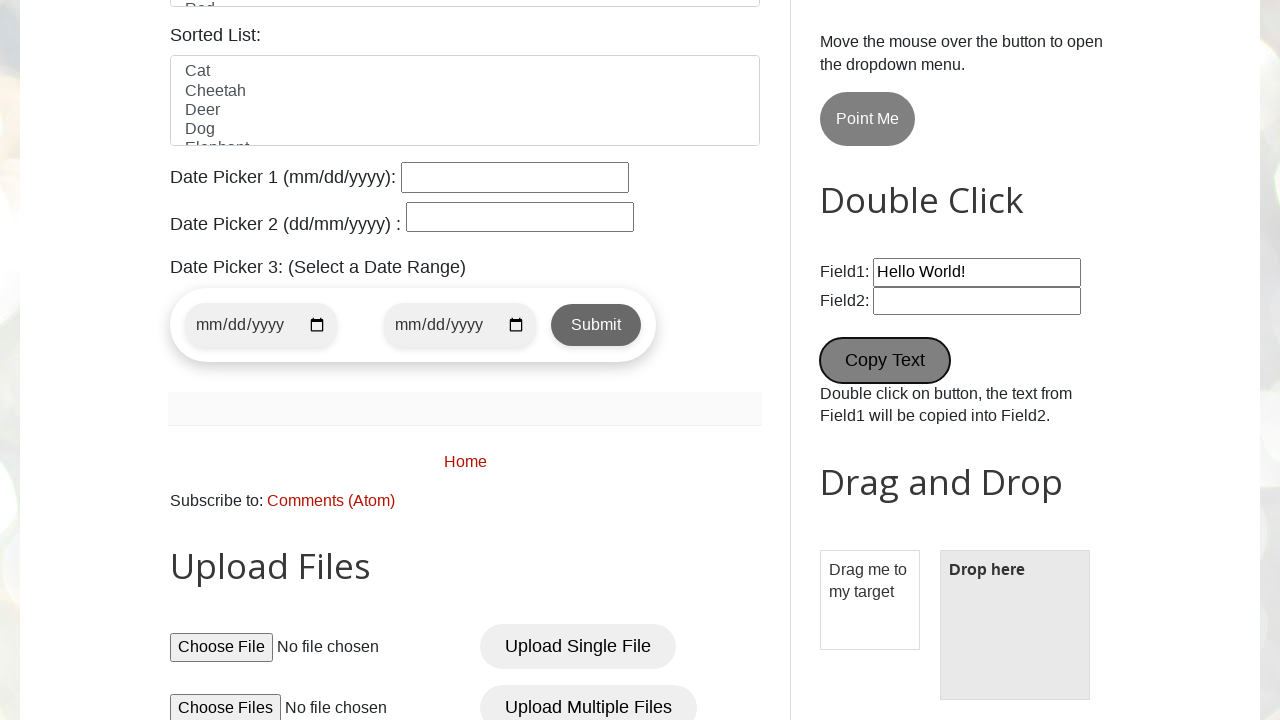